Tests dropdown list functionality by selecting different options from the dropdown

Starting URL: http://the-internet.herokuapp.com/dropdown

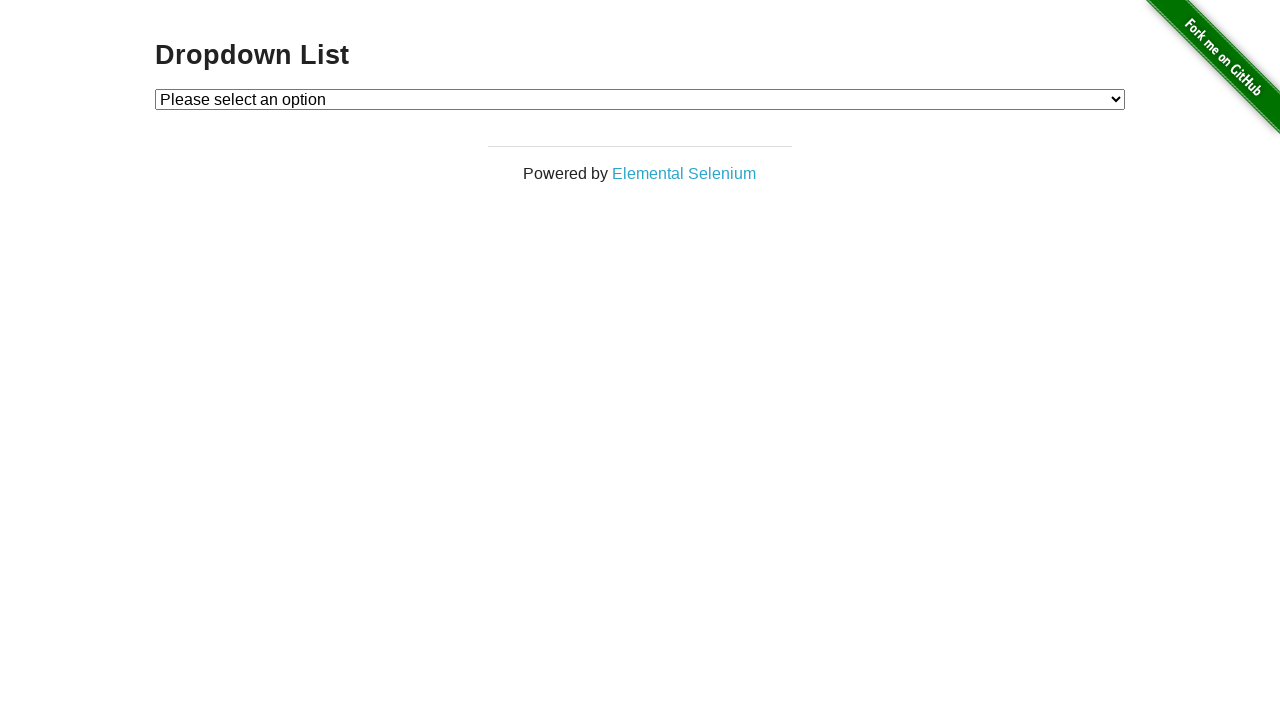

Waited for dropdown element to be present
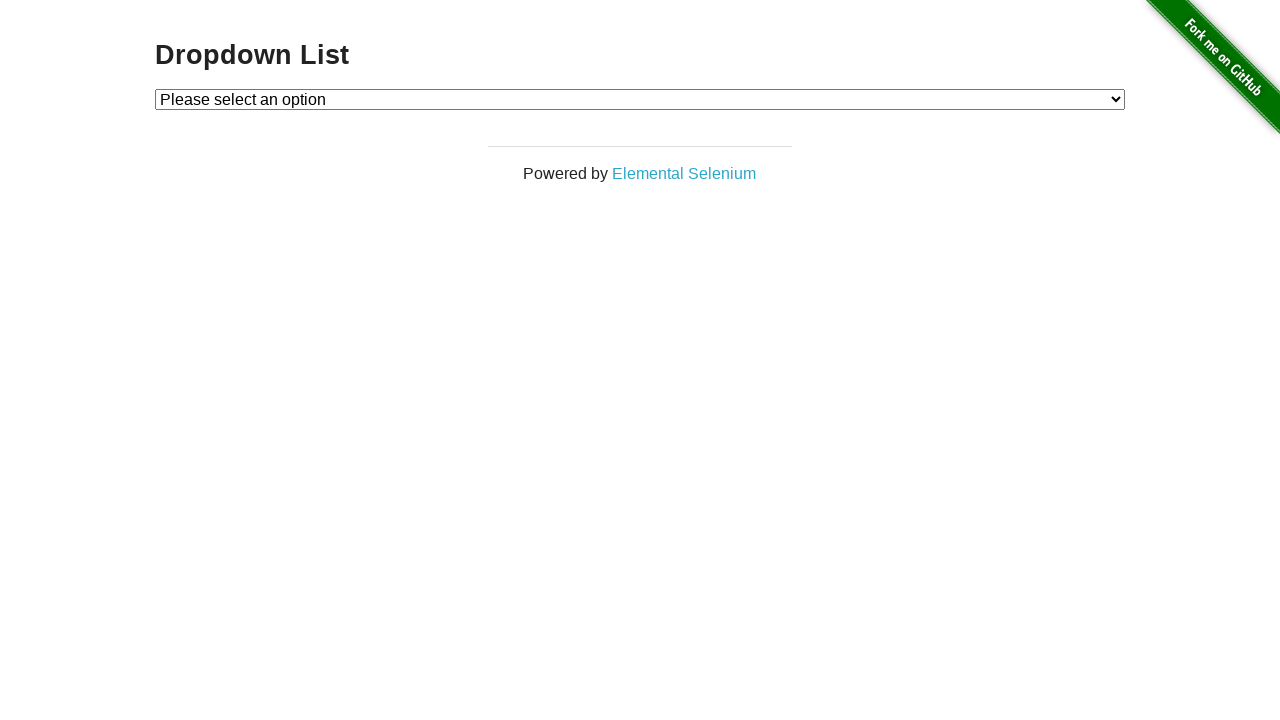

Selected 'Option 1' from dropdown list on #dropdown
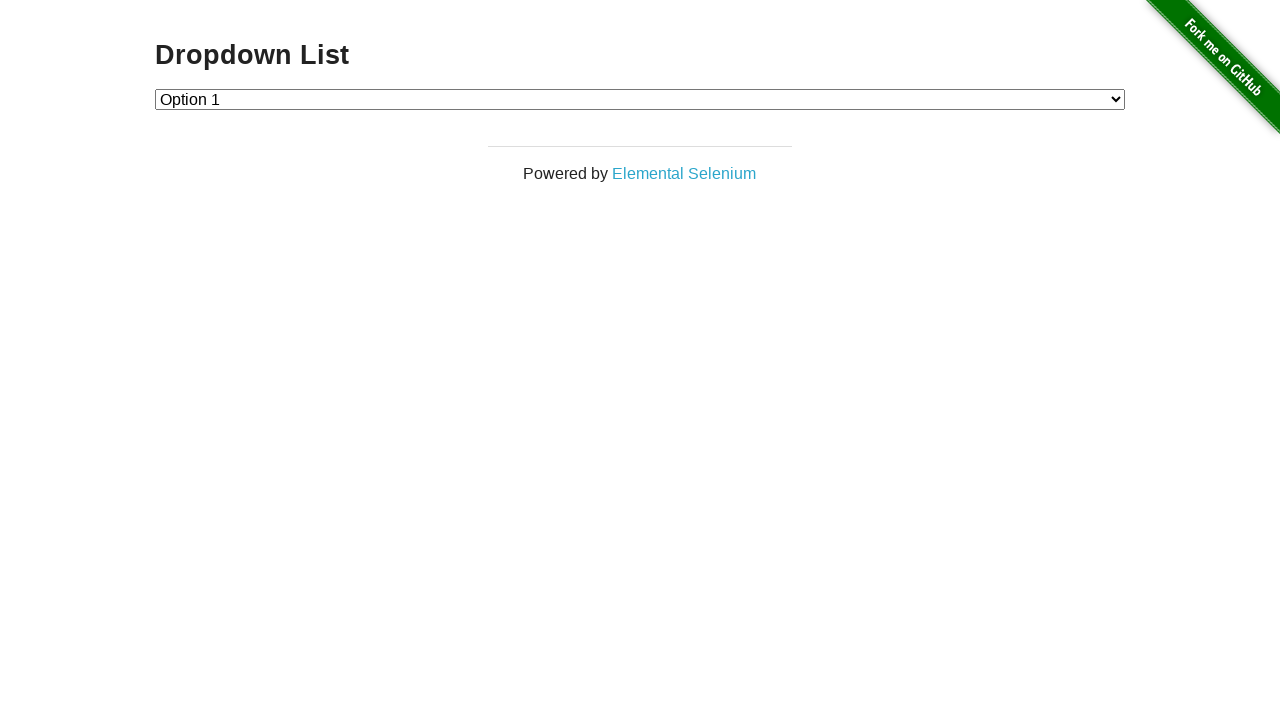

Selected 'Option 2' from dropdown list on #dropdown
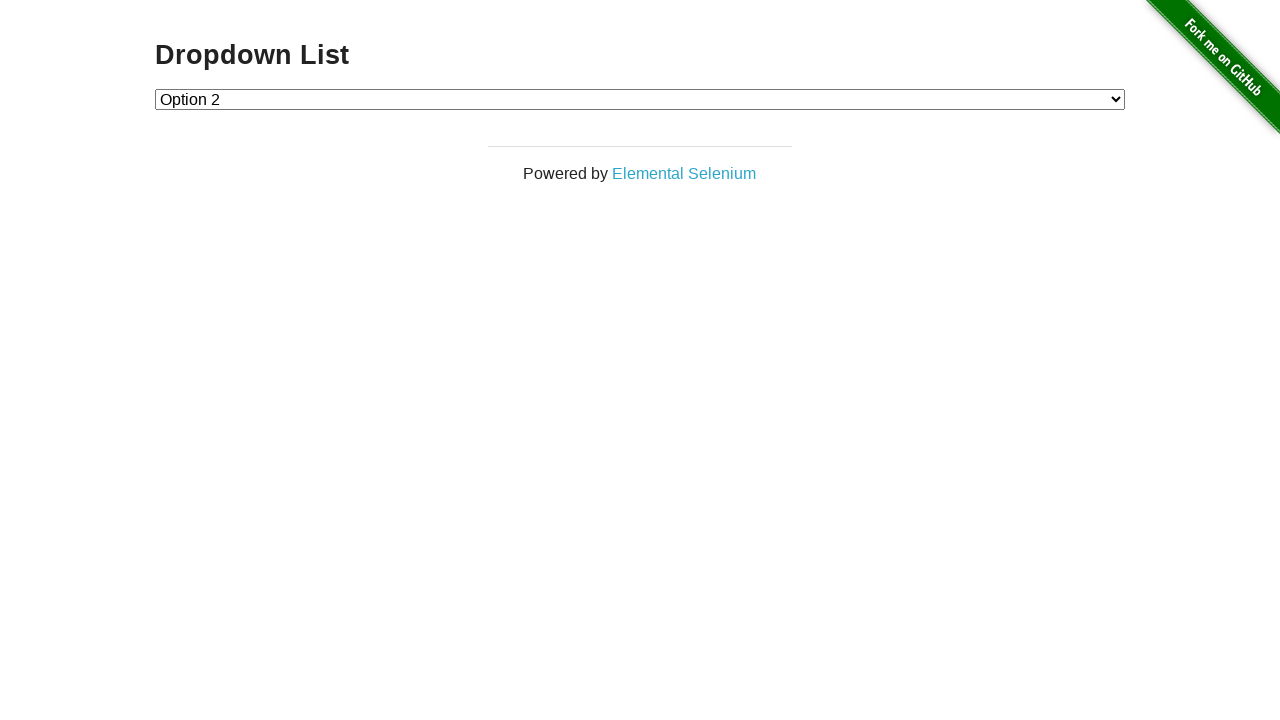

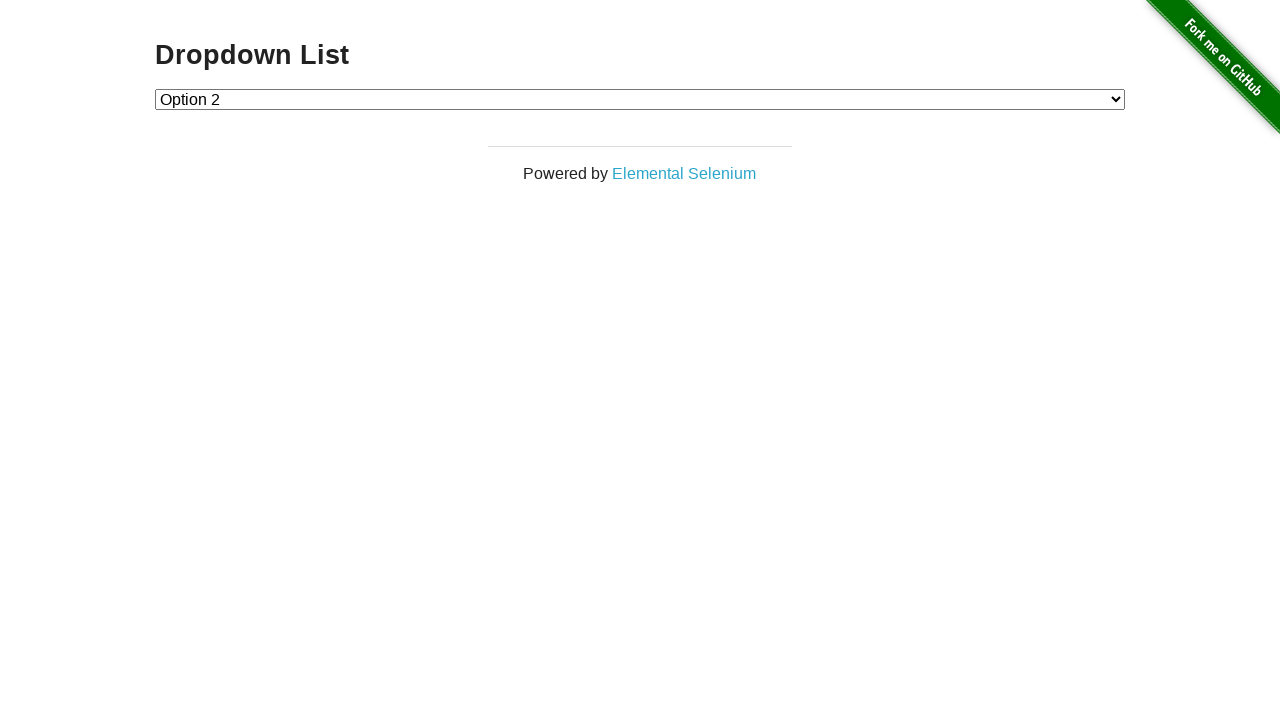